Tests a math exercise page by reading two numbers displayed on the page, calculating their sum, selecting the correct answer from a dropdown menu, and submitting the form.

Starting URL: http://suninjuly.github.io/selects1.html

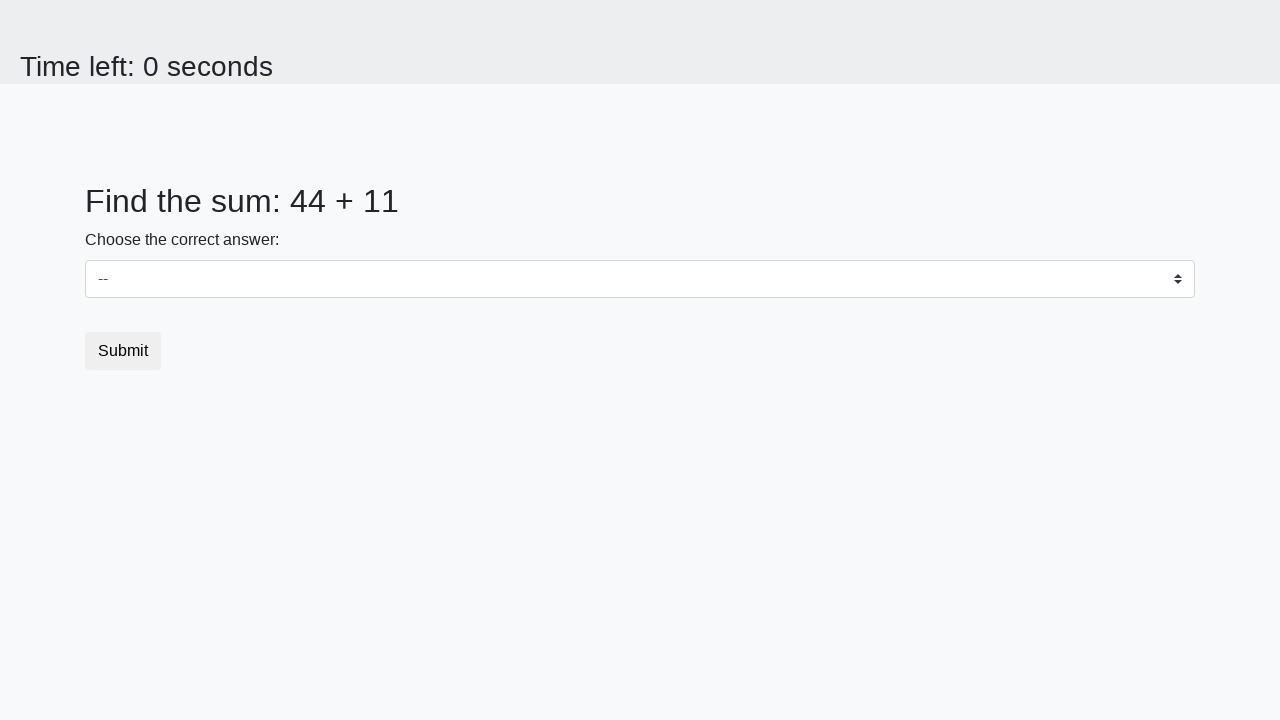

Read first number from the page
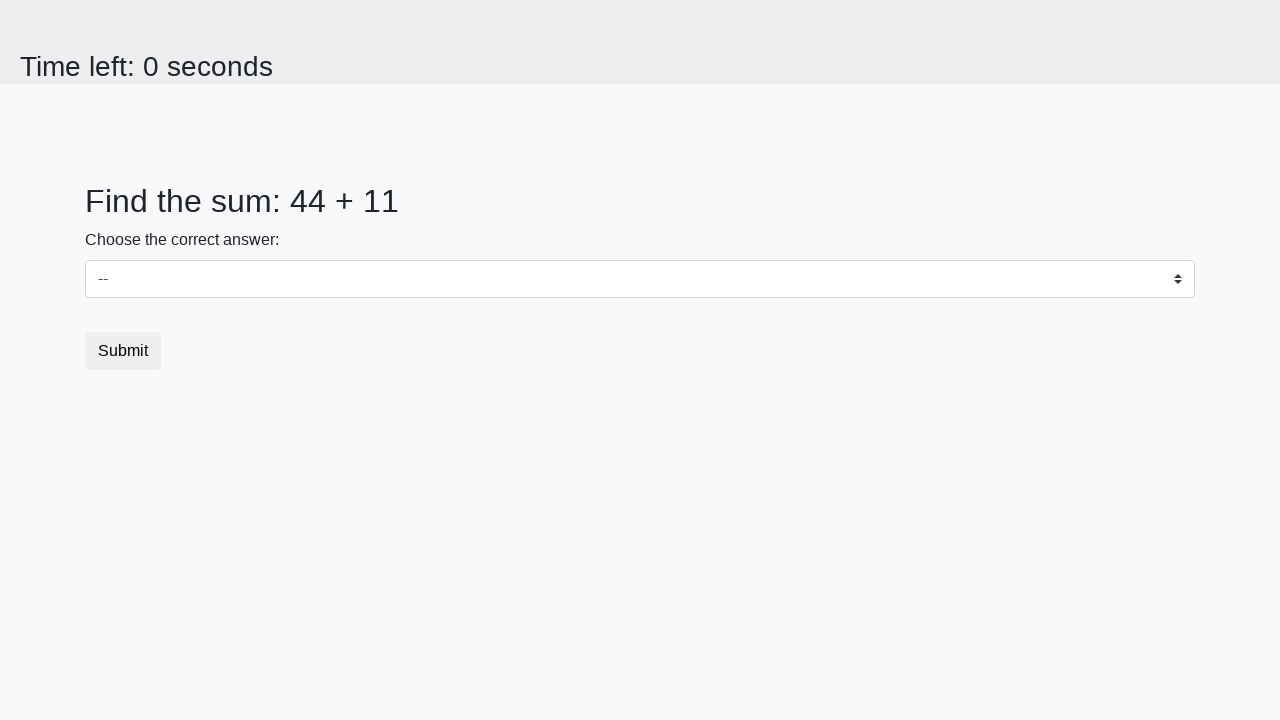

Read second number from the page
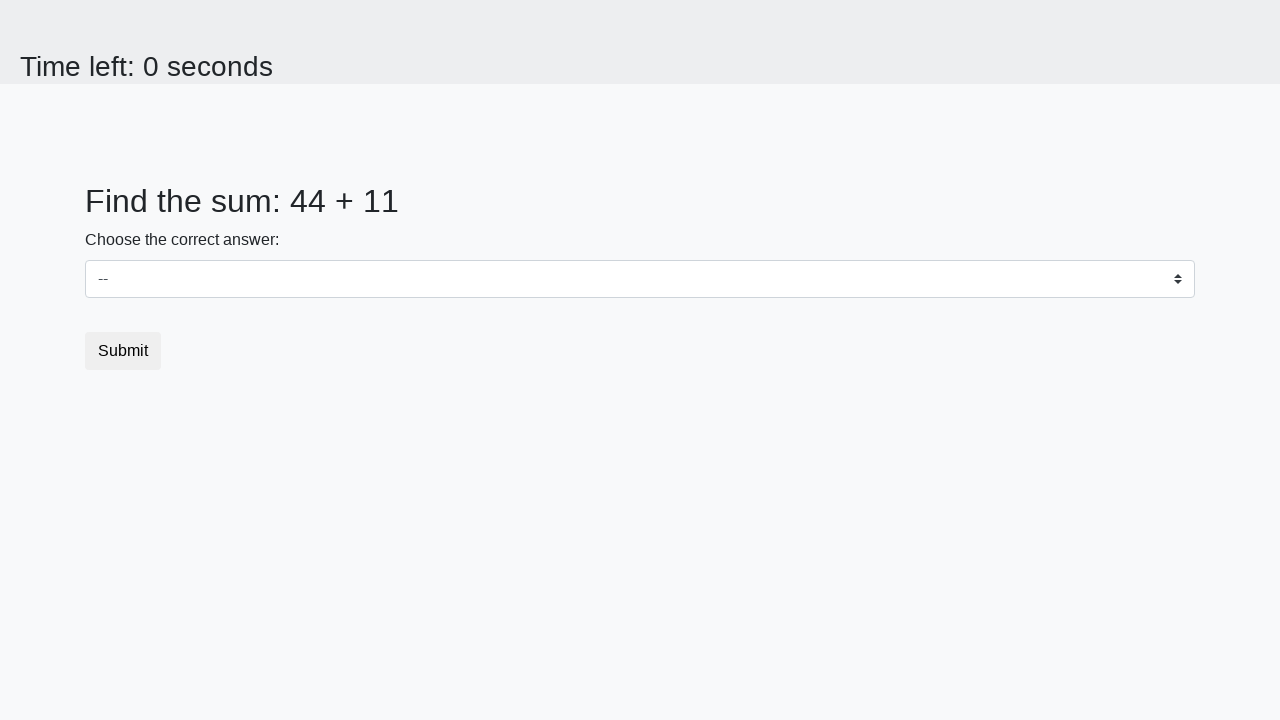

Calculated sum: 44 + 11 = 55
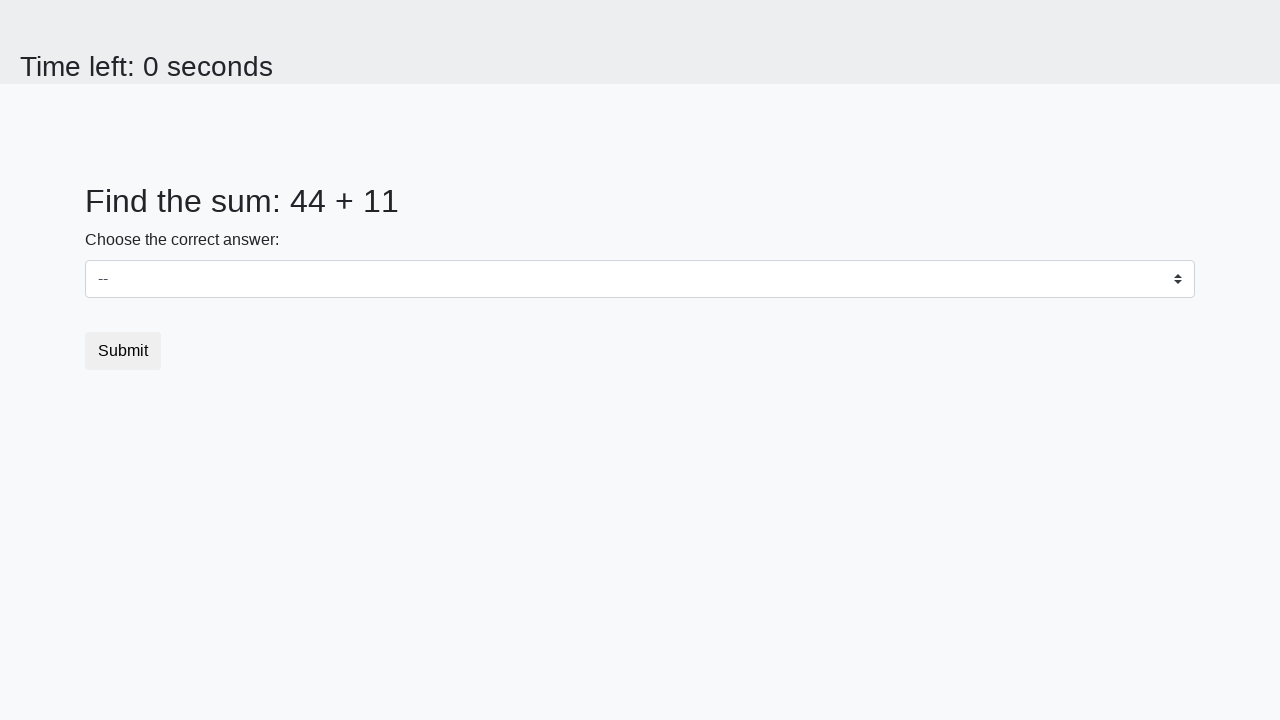

Selected answer '55' from dropdown menu on select
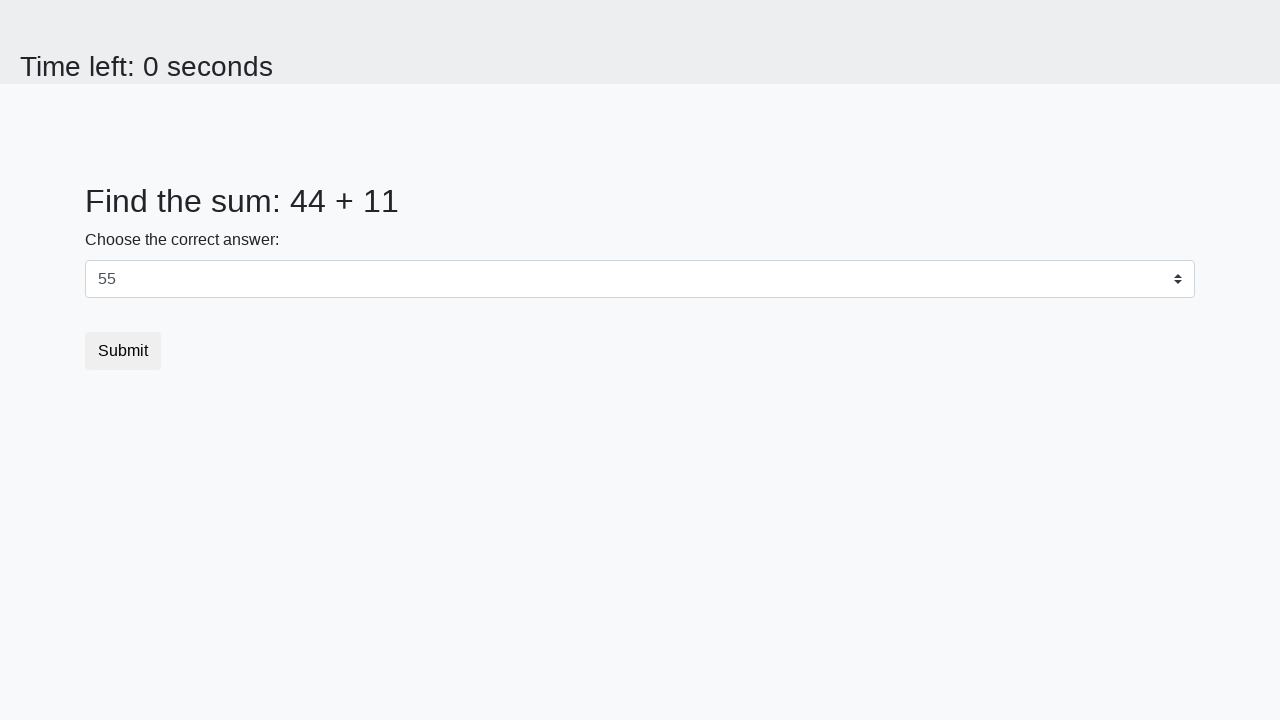

Clicked submit button to submit the form at (123, 351) on button
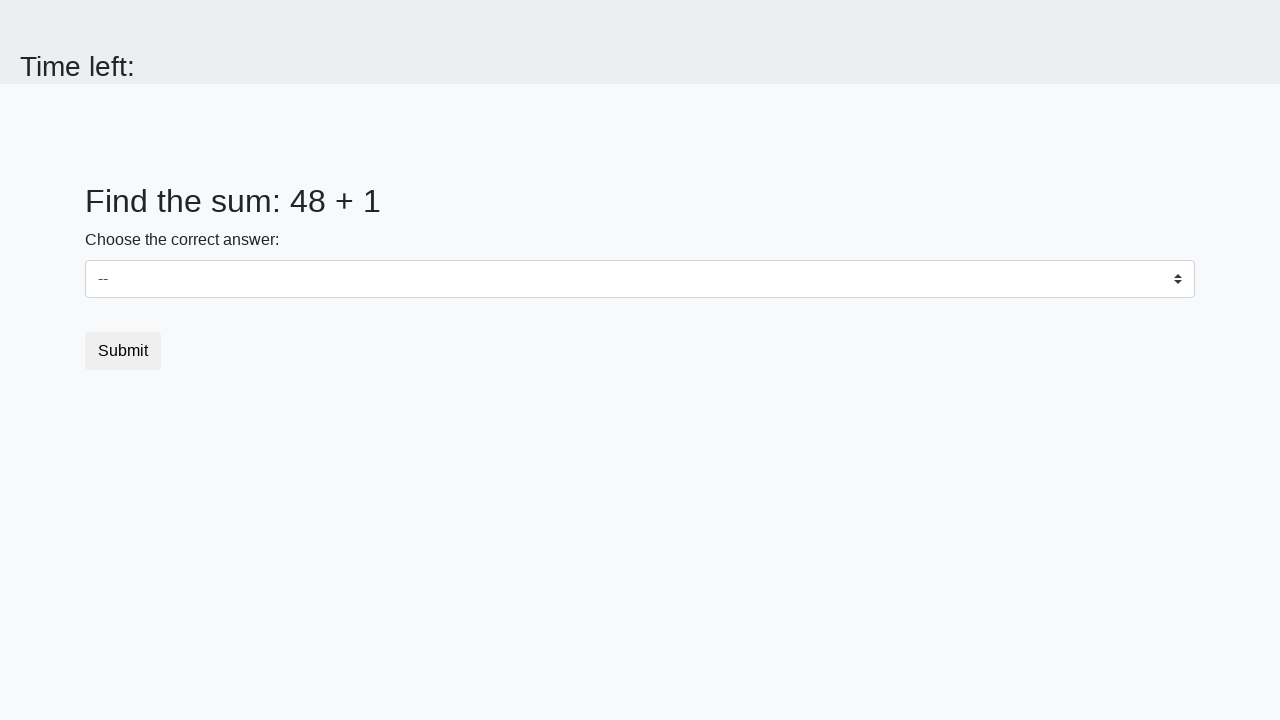

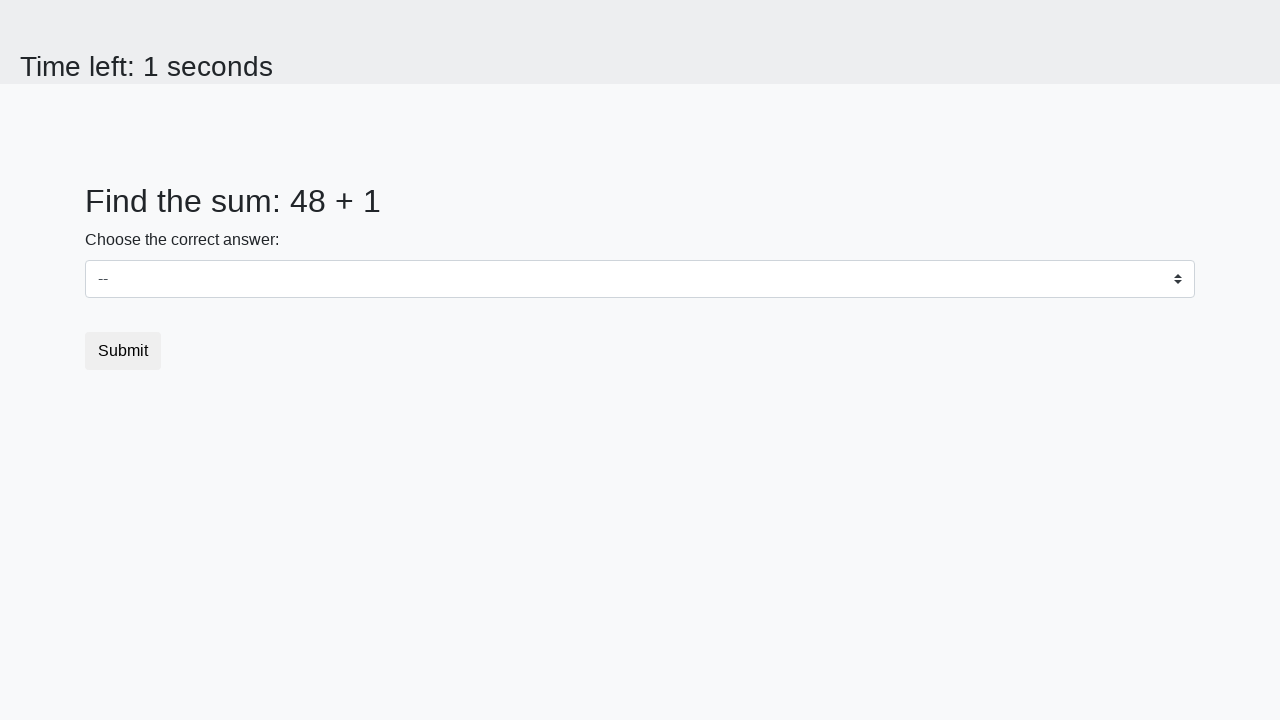